Tests performing a math operation (add, subtract, multiply, or modulo) on two numbers displayed on the page

Starting URL: https://obstaclecourse.tricentis.com/Obstacles/32403

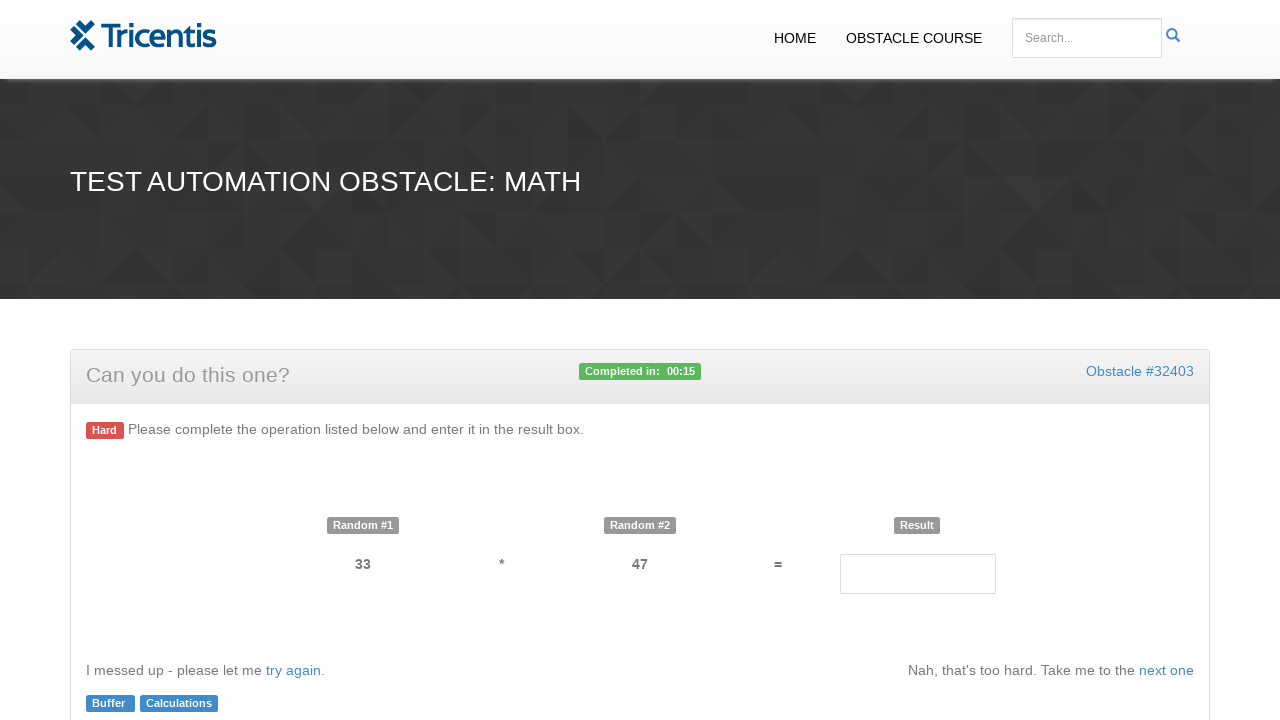

Extracted first number from page
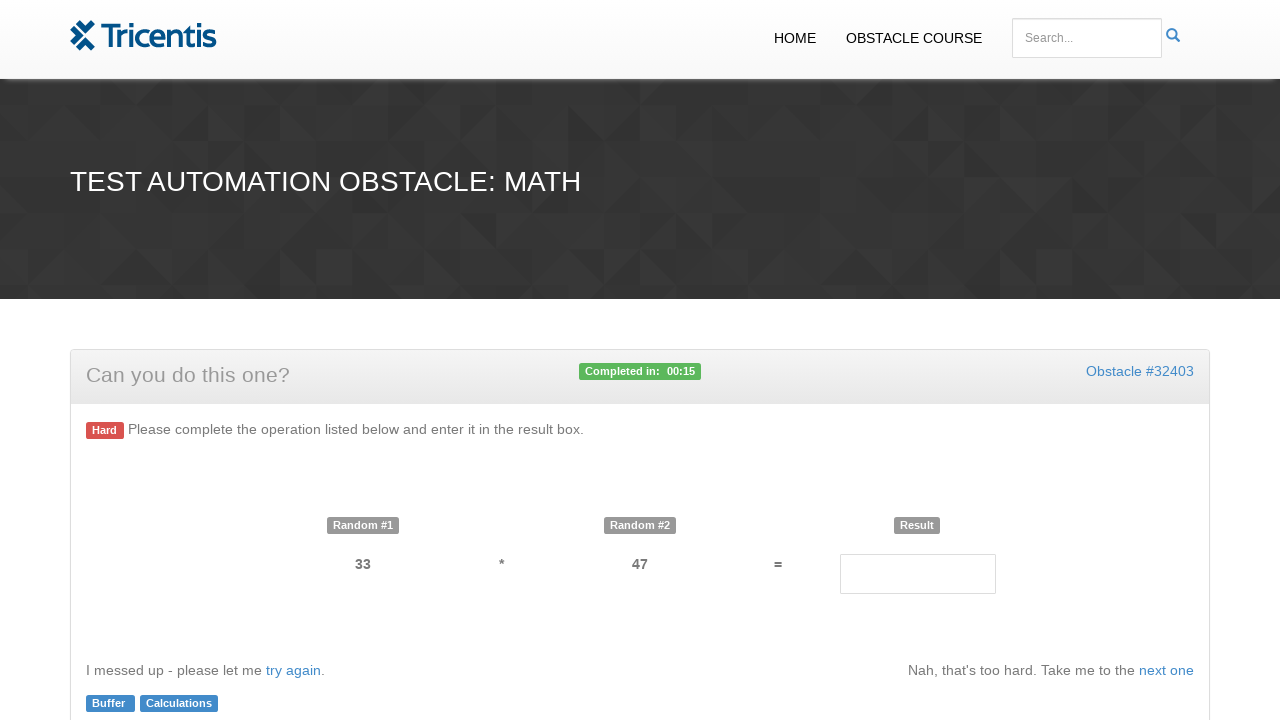

Extracted second number from page
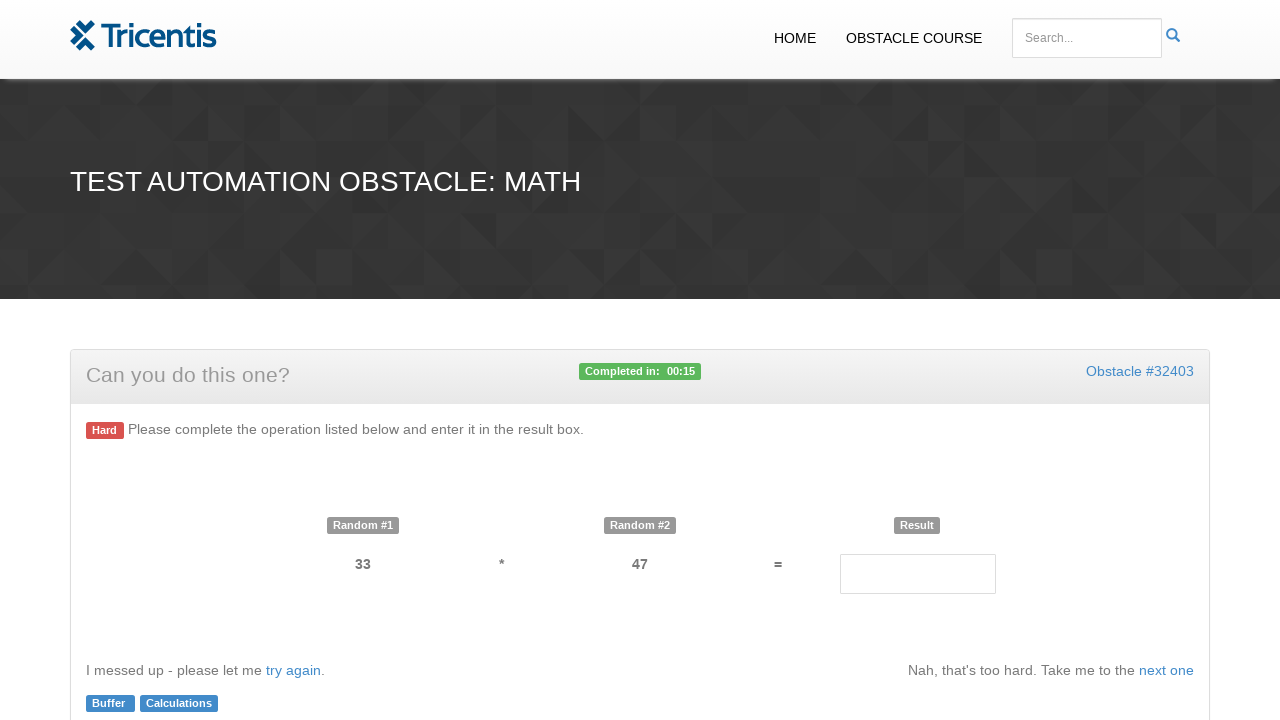

Extracted math operator from page
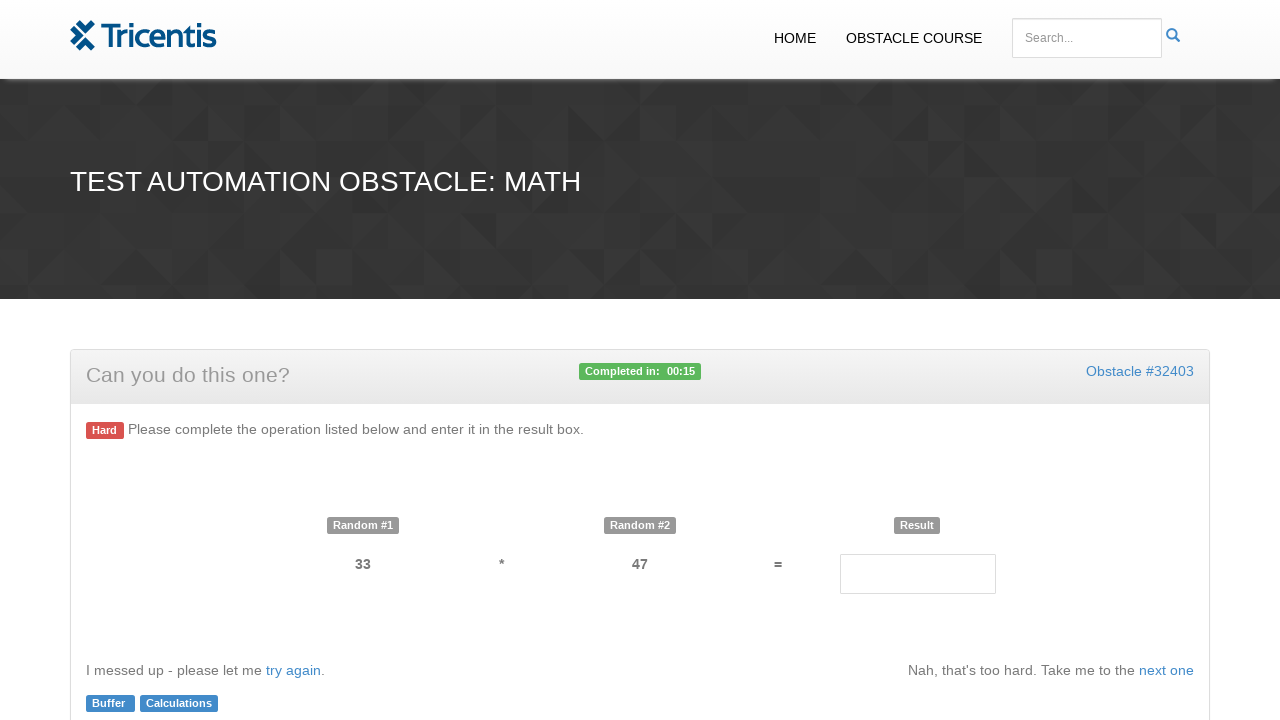

Calculated result: 33 * 47 = 1551
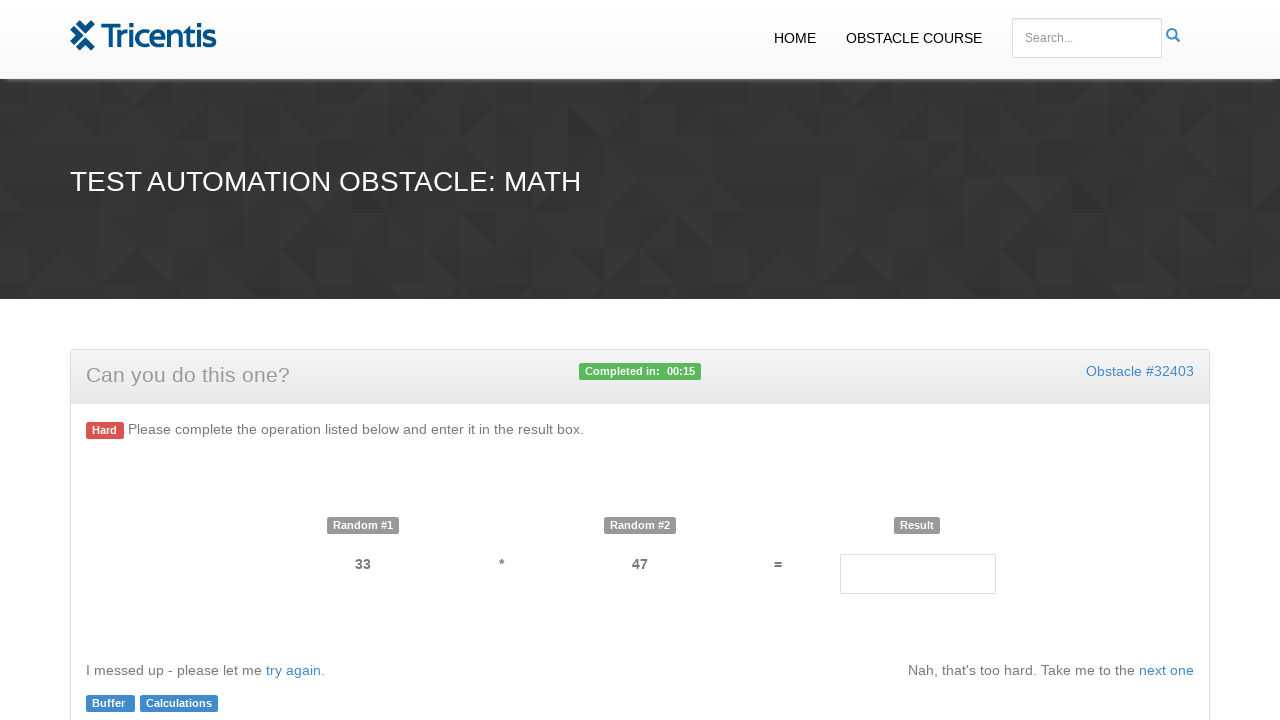

Entered result '1551' into result field on #result
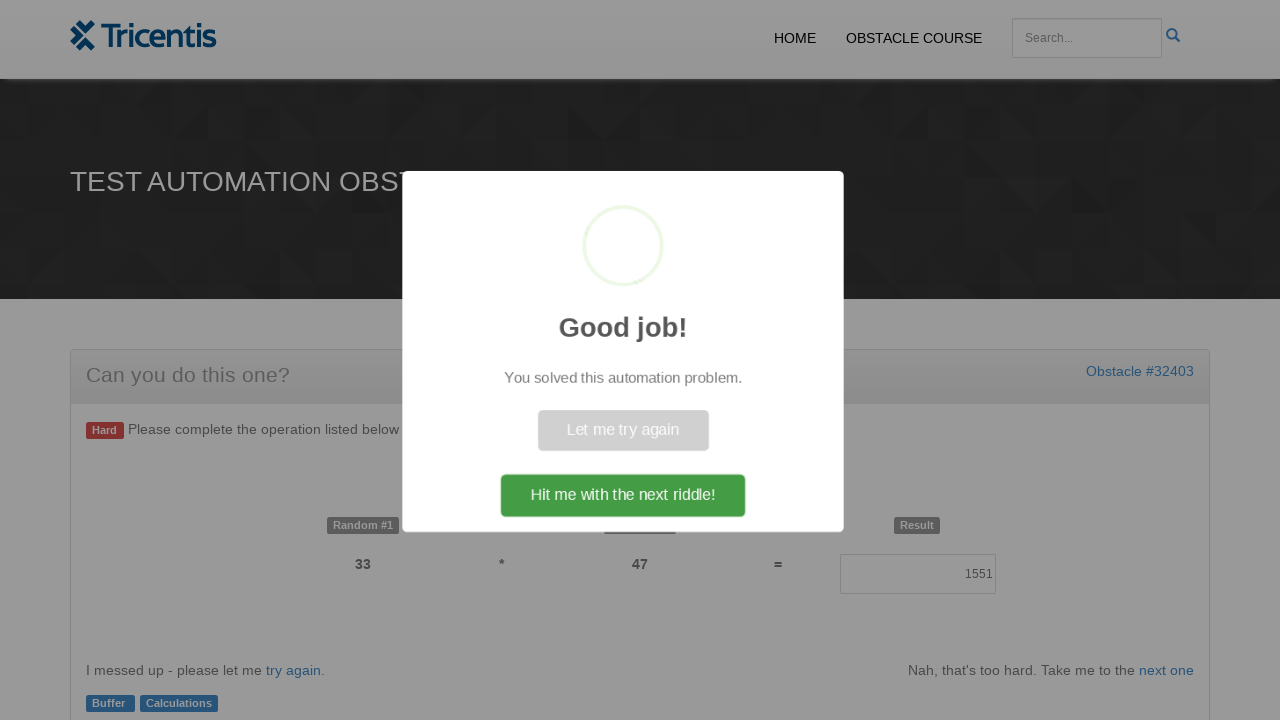

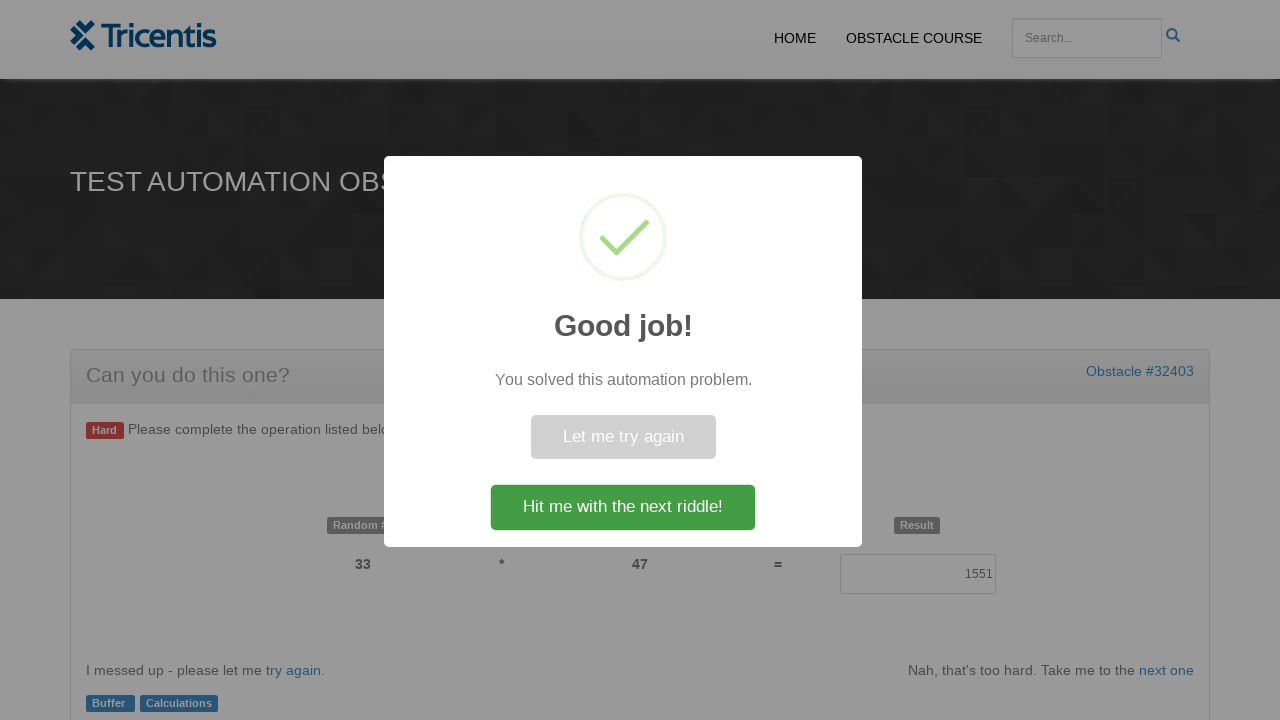